Navigates to ActiTime website and verifies that header navigation links are present and accessible

Starting URL: https://www.actitime.com

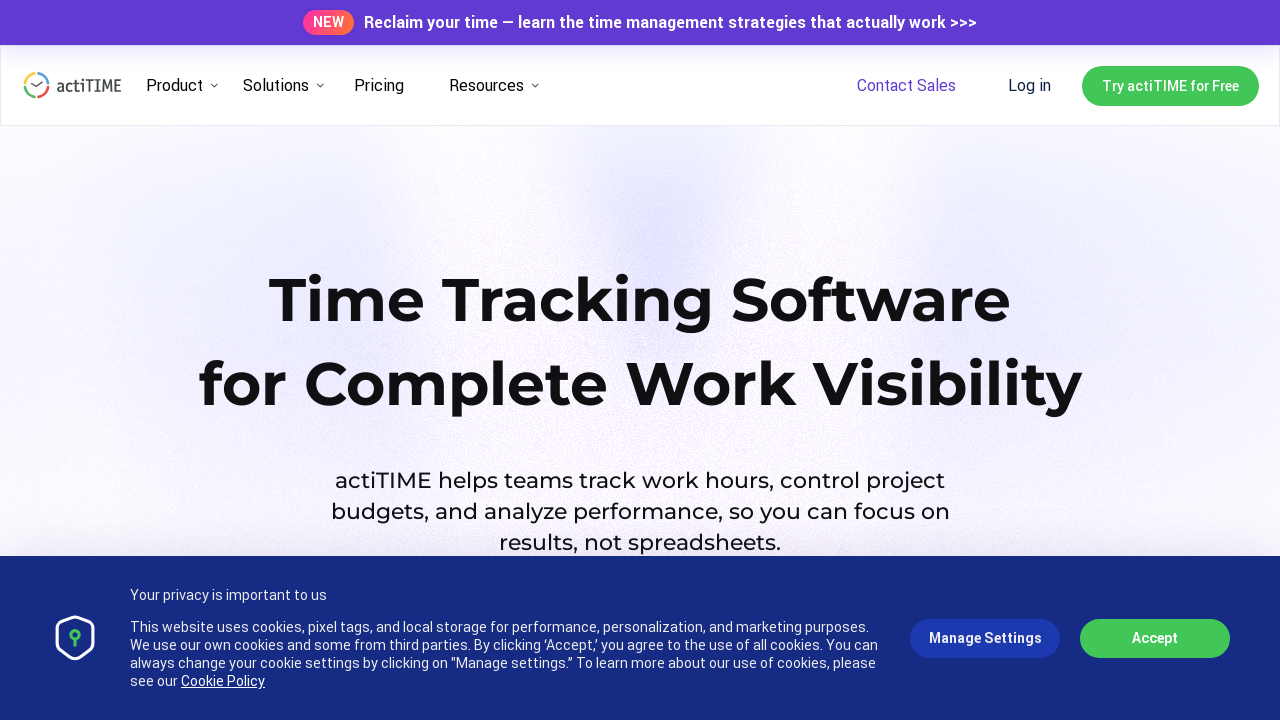

Navigated to ActiTime website at https://www.actitime.com
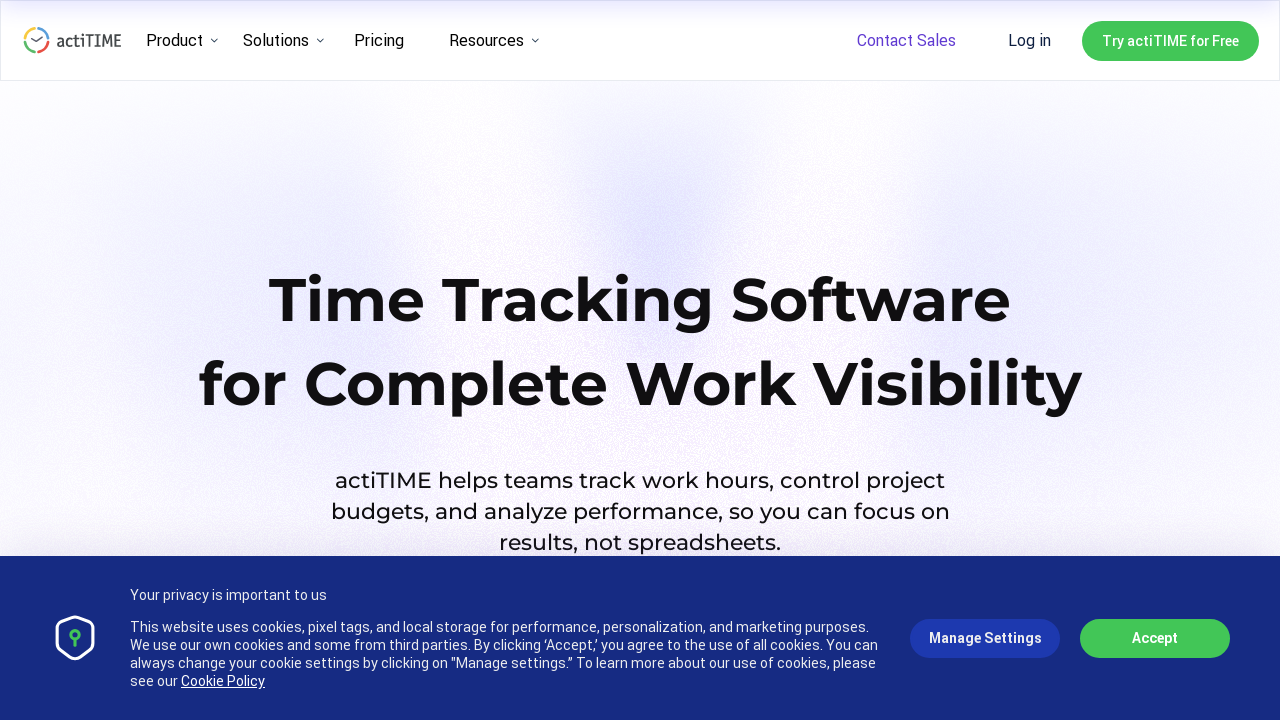

Header navigation links loaded and visible
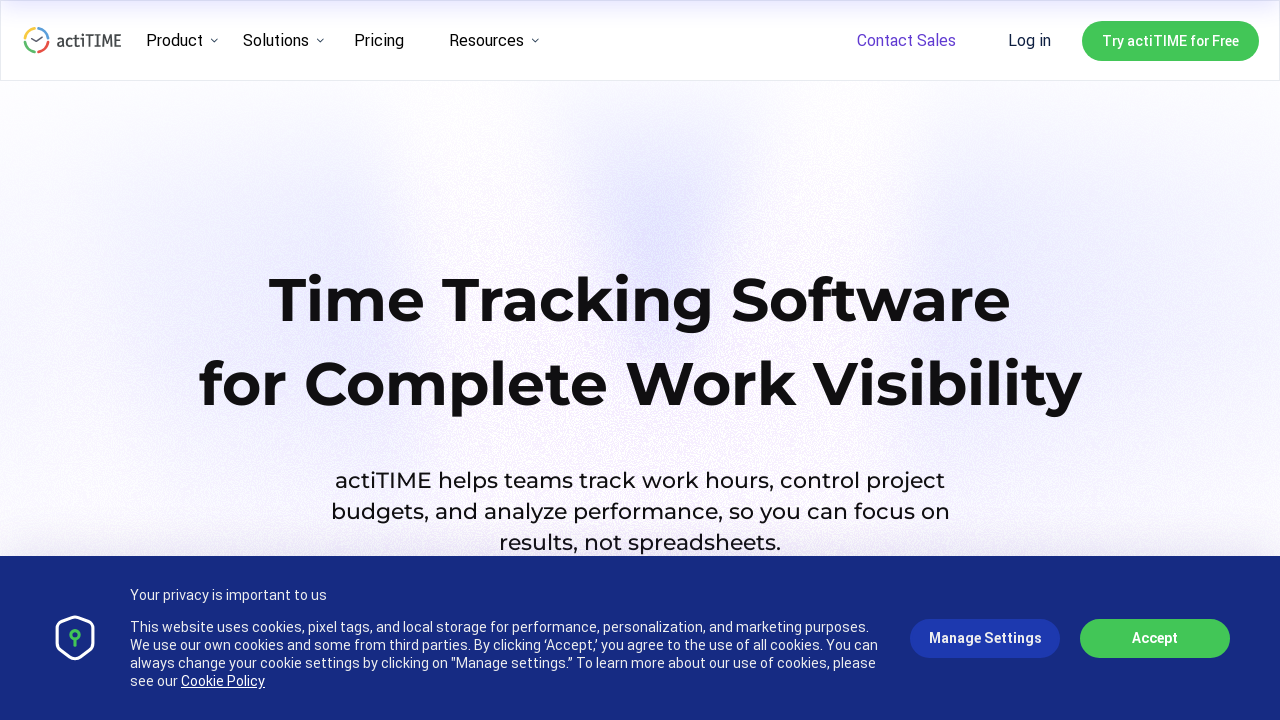

Retrieved all header navigation link elements
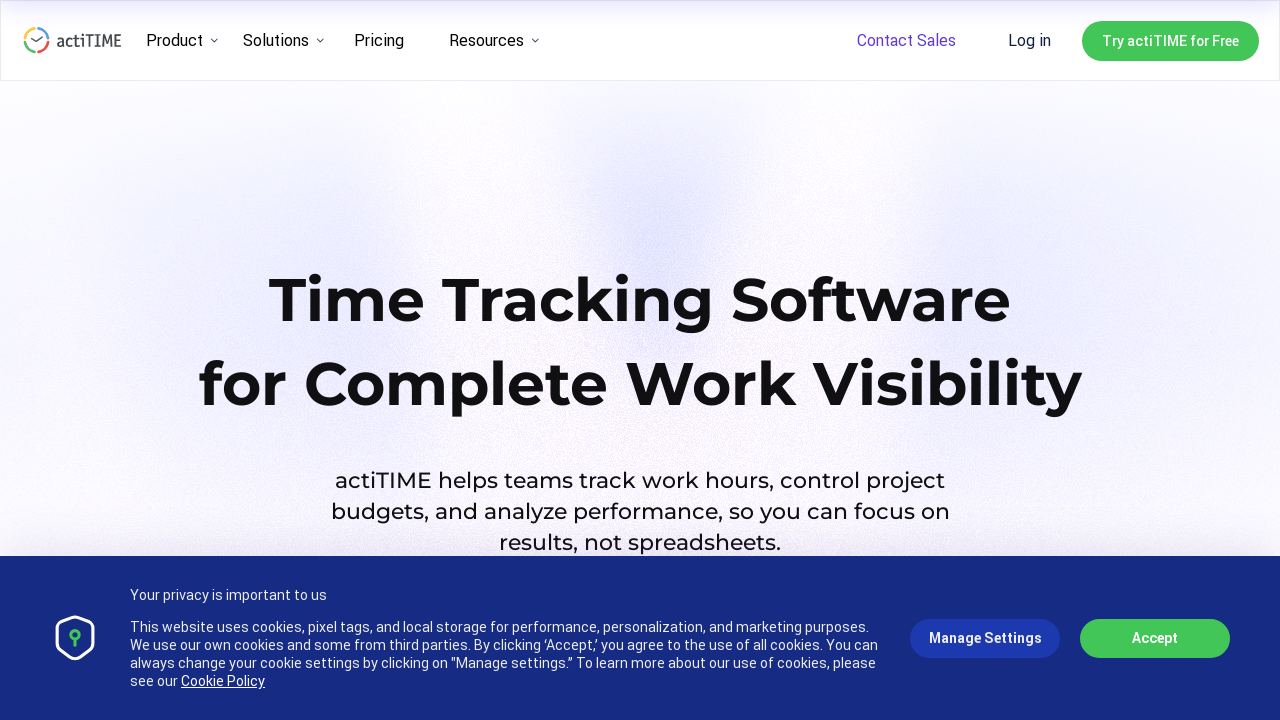

Verified header navigation link is visible: 'Product Capabilities  Time Tracking  Project Tracking  Budget Tracking  Reports & Data Analysis  Billing & Invoicing  Team Management  Leave Management  Custom Workflow Integrations  actiPLANS  Chrome Plugin  QuickBooks  Zapier Features  All Features  Product Datasheet  What's New  Sign up for a free trial Capture advantages of smart time tracking with a free trial Request a demo Arrange a guided product tour with an actiTIME expert Contact sales Arrange a guided product tour with an actiTIME expert Contact support Reach out to be assisted by a product specialist Industry  Architecture Consulting Design E-commerce Education Engineering Healthcare Marketing IT See all industries Team  IT Marketing Operations Human Resources PMO Product R&D Administrative See all teams Role  CEO COO Founder Project Manager Team Lead Product Manager See all roles Company Type  Solo Small Business Enterprise Distributed   Sign up for a free trial Capture advantages of smart time tracking with a free trial Request a demo Arrange a guided product tour with an actiTIME expert Contact sales Arrange a guided product tour with an actiTIME expert Contact support Reach out to be assisted by a product specialist Learn  Help Center  User Guide  Videos  Product Tips  Customer Stories Discover  Blog  Templates  Whitepapers  Quizzes  Calculators   Sign up for a free trial Capture advantages of smart time tracking with a free trial Request a demo Arrange a guided product tour with an actiTIME expert Contact sales Arrange a guided product tour with an actiTIME expert Contact support Reach out to be assisted by a product specialist'
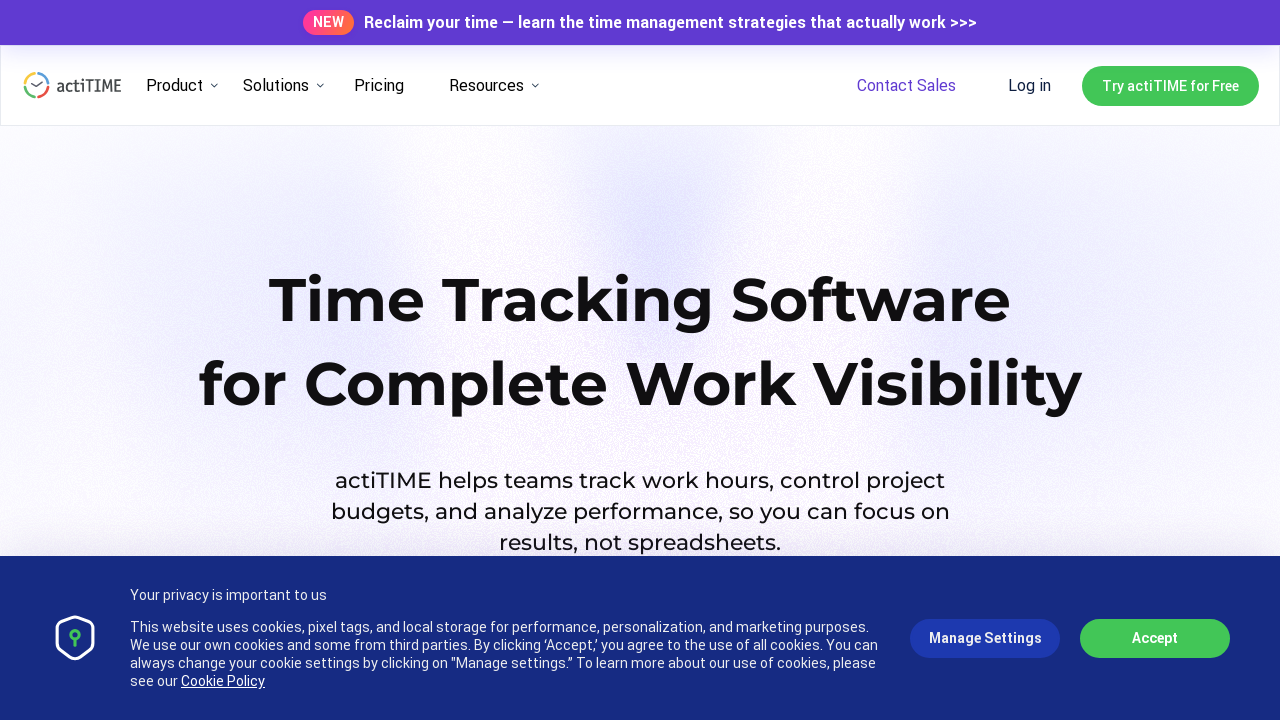

Verified header navigation link is visible: 'Solutions Capabilities  Time Tracking  Project Tracking  Budget Tracking  Reports & Data Analysis  Billing & Invoicing  Team Management  Leave Management  Custom Workflow Integrations  actiPLANS  Chrome Plugin  QuickBooks  Zapier Features  All Features  Product Datasheet  What's New  Sign up for a free trial Capture advantages of smart time tracking with a free trial Request a demo Arrange a guided product tour with an actiTIME expert Contact sales Arrange a guided product tour with an actiTIME expert Contact support Reach out to be assisted by a product specialist Industry  Architecture Consulting Design E-commerce Education Engineering Healthcare Marketing IT See all industries Team  IT Marketing Operations Human Resources PMO Product R&D Administrative See all teams Role  CEO COO Founder Project Manager Team Lead Product Manager See all roles Company Type  Solo Small Business Enterprise Distributed   Sign up for a free trial Capture advantages of smart time tracking with a free trial Request a demo Arrange a guided product tour with an actiTIME expert Contact sales Arrange a guided product tour with an actiTIME expert Contact support Reach out to be assisted by a product specialist Learn  Help Center  User Guide  Videos  Product Tips  Customer Stories Discover  Blog  Templates  Whitepapers  Quizzes  Calculators   Sign up for a free trial Capture advantages of smart time tracking with a free trial Request a demo Arrange a guided product tour with an actiTIME expert Contact sales Arrange a guided product tour with an actiTIME expert Contact support Reach out to be assisted by a product specialist'
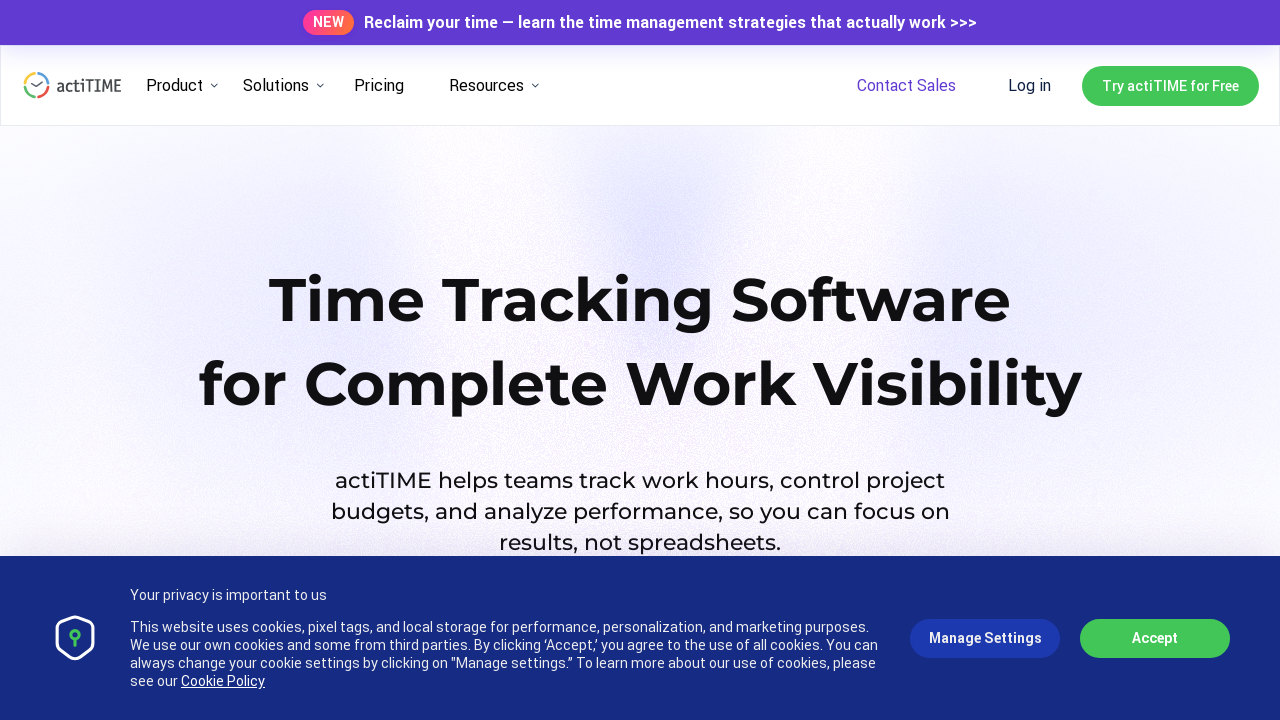

Verified header navigation link is visible: 'Pricing Capabilities  Time Tracking  Project Tracking  Budget Tracking  Reports & Data Analysis  Billing & Invoicing  Team Management  Leave Management  Custom Workflow Integrations  actiPLANS  Chrome Plugin  QuickBooks  Zapier Features  All Features  Product Datasheet  What's New  Sign up for a free trial Capture advantages of smart time tracking with a free trial Request a demo Arrange a guided product tour with an actiTIME expert Contact sales Arrange a guided product tour with an actiTIME expert Contact support Reach out to be assisted by a product specialist Industry  Architecture Consulting Design E-commerce Education Engineering Healthcare Marketing IT See all industries Team  IT Marketing Operations Human Resources PMO Product R&D Administrative See all teams Role  CEO COO Founder Project Manager Team Lead Product Manager See all roles Company Type  Solo Small Business Enterprise Distributed   Sign up for a free trial Capture advantages of smart time tracking with a free trial Request a demo Arrange a guided product tour with an actiTIME expert Contact sales Arrange a guided product tour with an actiTIME expert Contact support Reach out to be assisted by a product specialist Learn  Help Center  User Guide  Videos  Product Tips  Customer Stories Discover  Blog  Templates  Whitepapers  Quizzes  Calculators   Sign up for a free trial Capture advantages of smart time tracking with a free trial Request a demo Arrange a guided product tour with an actiTIME expert Contact sales Arrange a guided product tour with an actiTIME expert Contact support Reach out to be assisted by a product specialist'
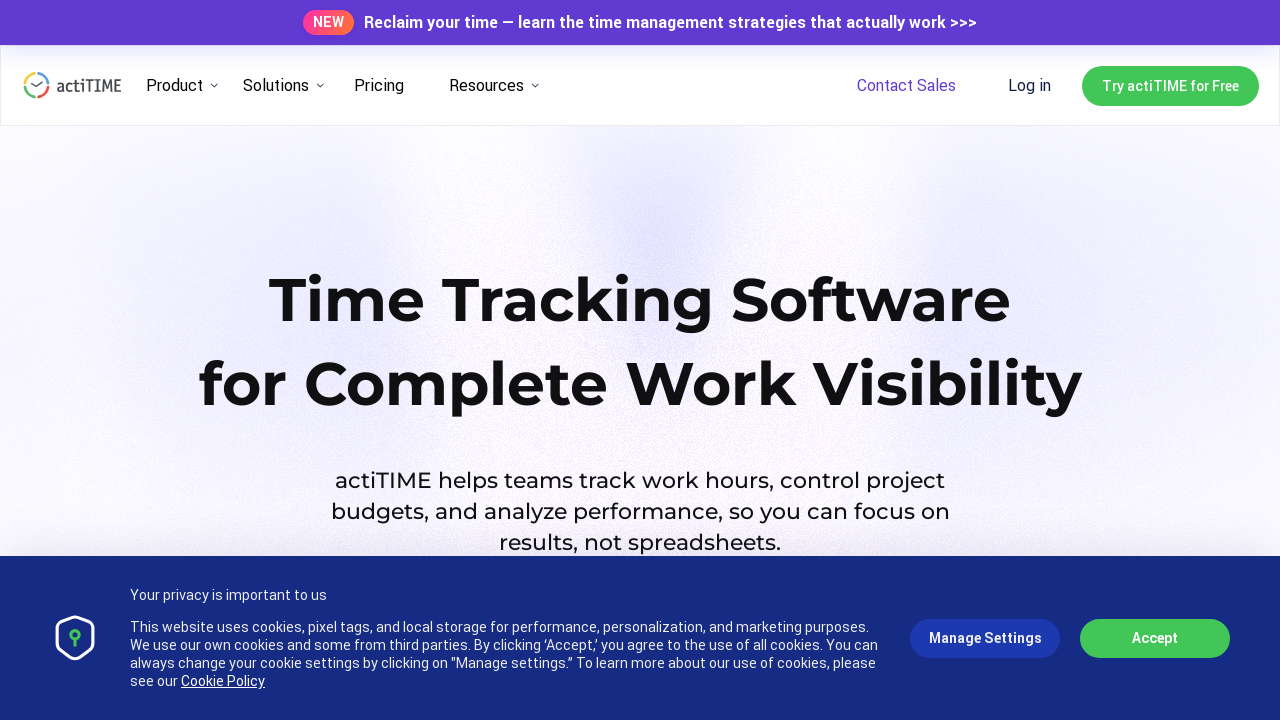

Verified header navigation link is visible: 'Resources Capabilities  Time Tracking  Project Tracking  Budget Tracking  Reports & Data Analysis  Billing & Invoicing  Team Management  Leave Management  Custom Workflow Integrations  actiPLANS  Chrome Plugin  QuickBooks  Zapier Features  All Features  Product Datasheet  What's New  Sign up for a free trial Capture advantages of smart time tracking with a free trial Request a demo Arrange a guided product tour with an actiTIME expert Contact sales Arrange a guided product tour with an actiTIME expert Contact support Reach out to be assisted by a product specialist Industry  Architecture Consulting Design E-commerce Education Engineering Healthcare Marketing IT See all industries Team  IT Marketing Operations Human Resources PMO Product R&D Administrative See all teams Role  CEO COO Founder Project Manager Team Lead Product Manager See all roles Company Type  Solo Small Business Enterprise Distributed   Sign up for a free trial Capture advantages of smart time tracking with a free trial Request a demo Arrange a guided product tour with an actiTIME expert Contact sales Arrange a guided product tour with an actiTIME expert Contact support Reach out to be assisted by a product specialist Learn  Help Center  User Guide  Videos  Product Tips  Customer Stories Discover  Blog  Templates  Whitepapers  Quizzes  Calculators   Sign up for a free trial Capture advantages of smart time tracking with a free trial Request a demo Arrange a guided product tour with an actiTIME expert Contact sales Arrange a guided product tour with an actiTIME expert Contact support Reach out to be assisted by a product specialist'
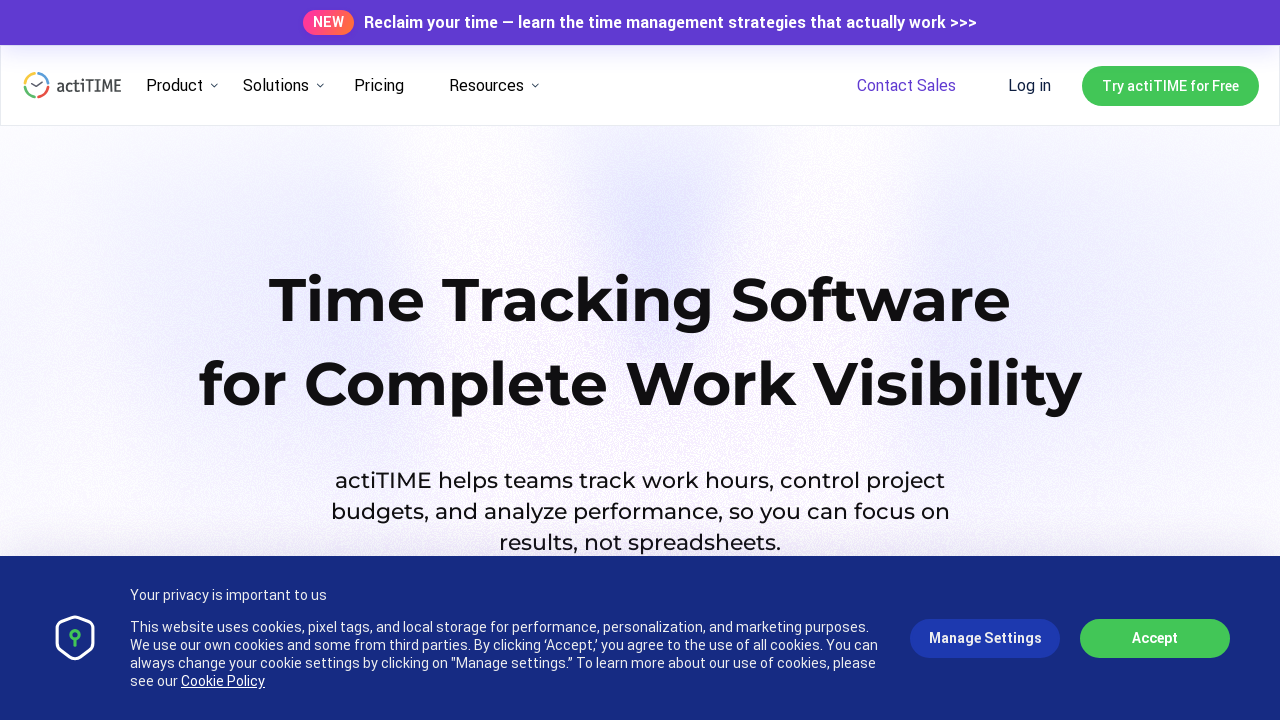

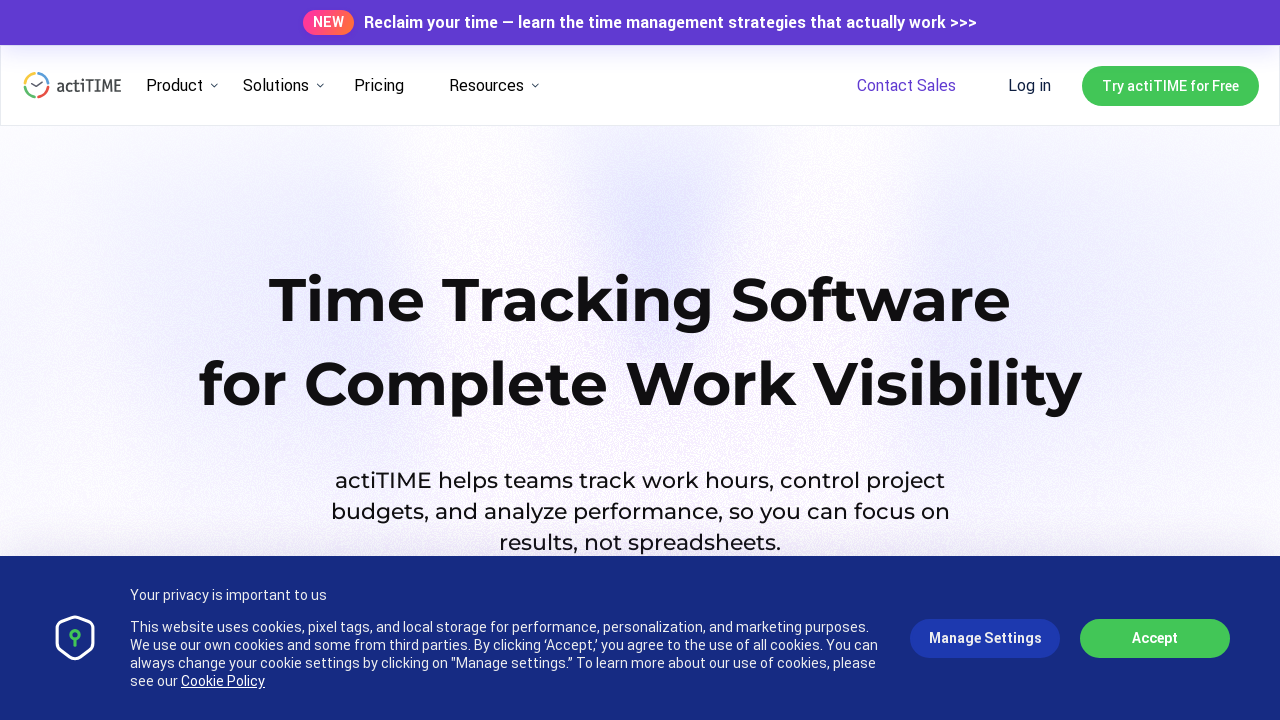